Tests that clicking login with empty username and password fields displays the "Username is required" error message

Starting URL: https://www.saucedemo.com/

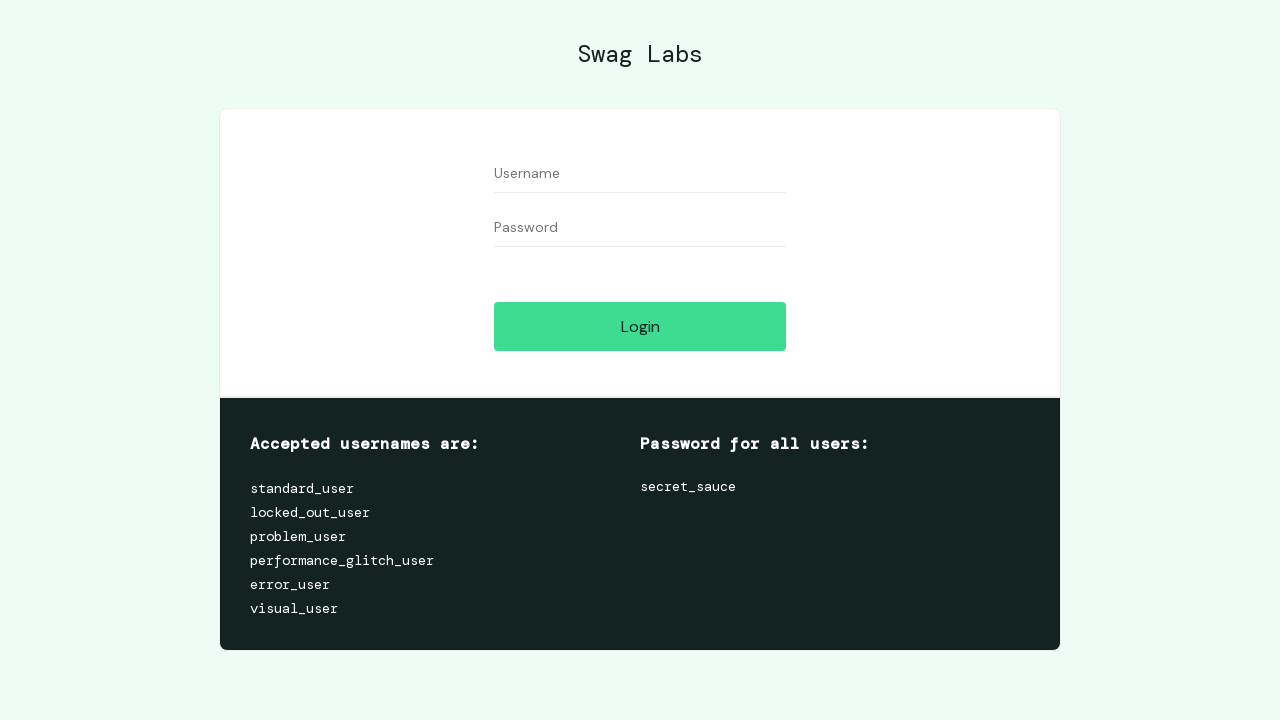

Clicked login button without entering username or password at (640, 326) on #login-button
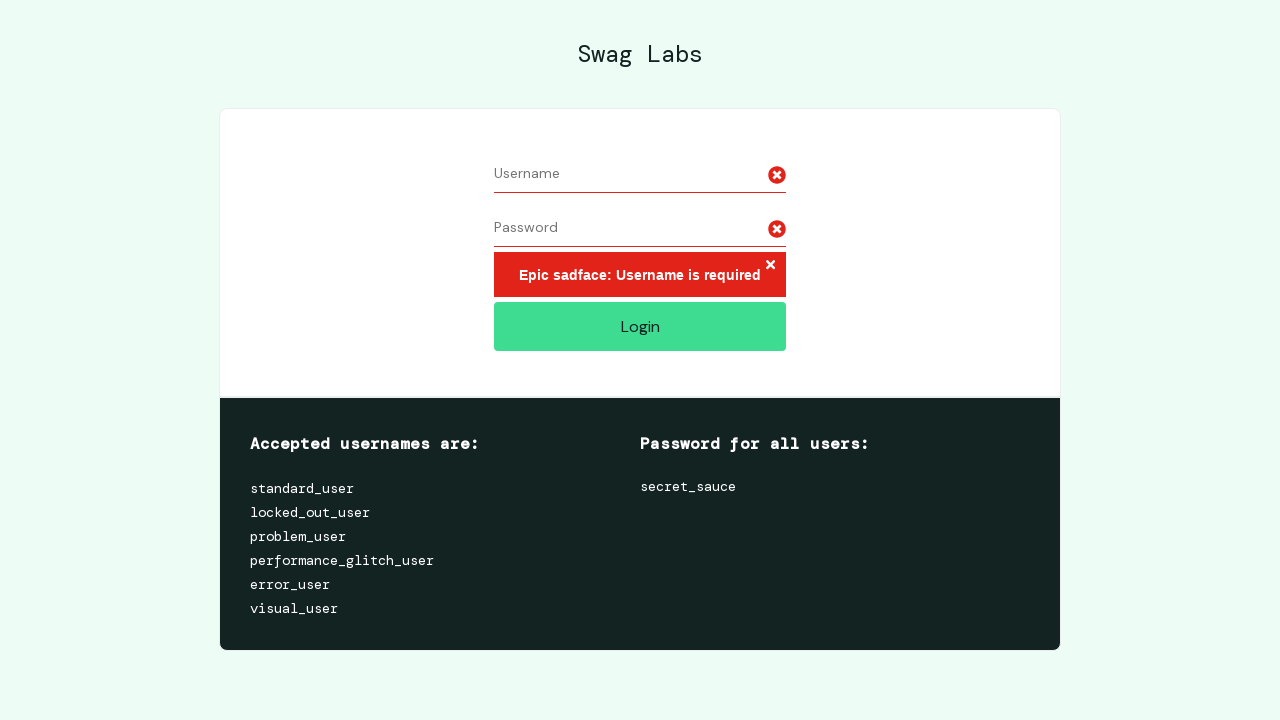

Error message appeared - 'Username is required' displayed
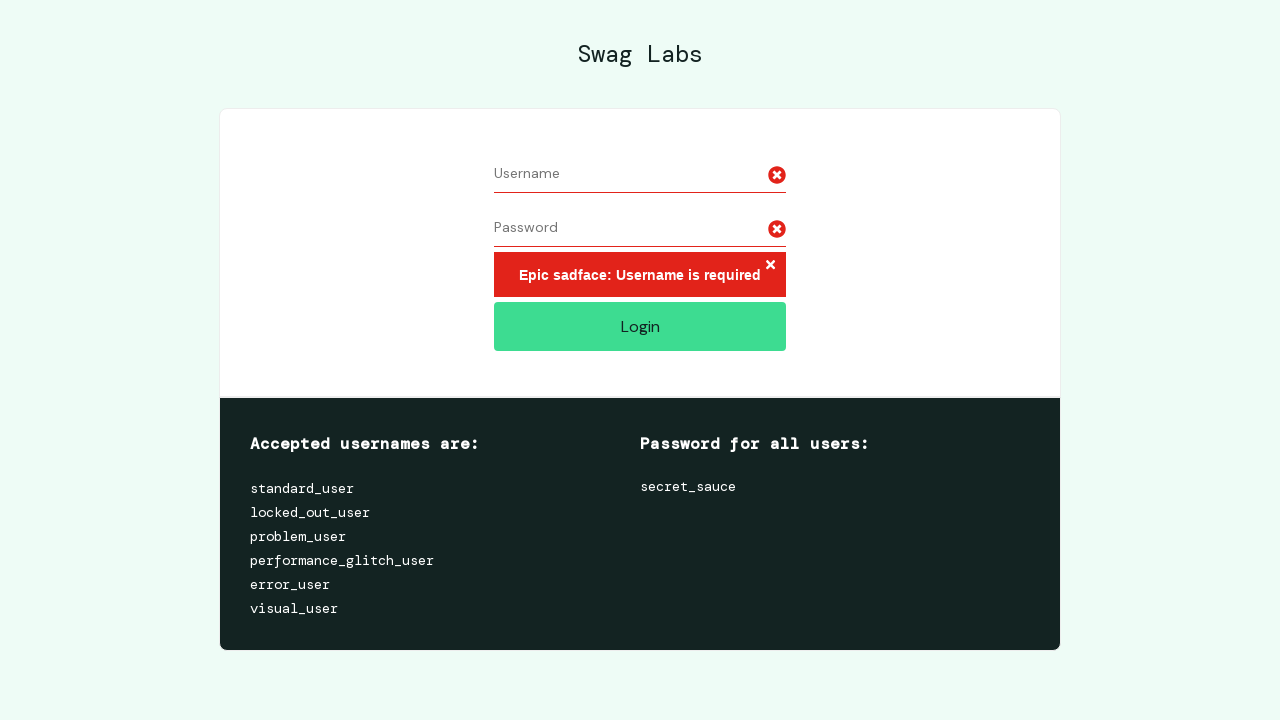

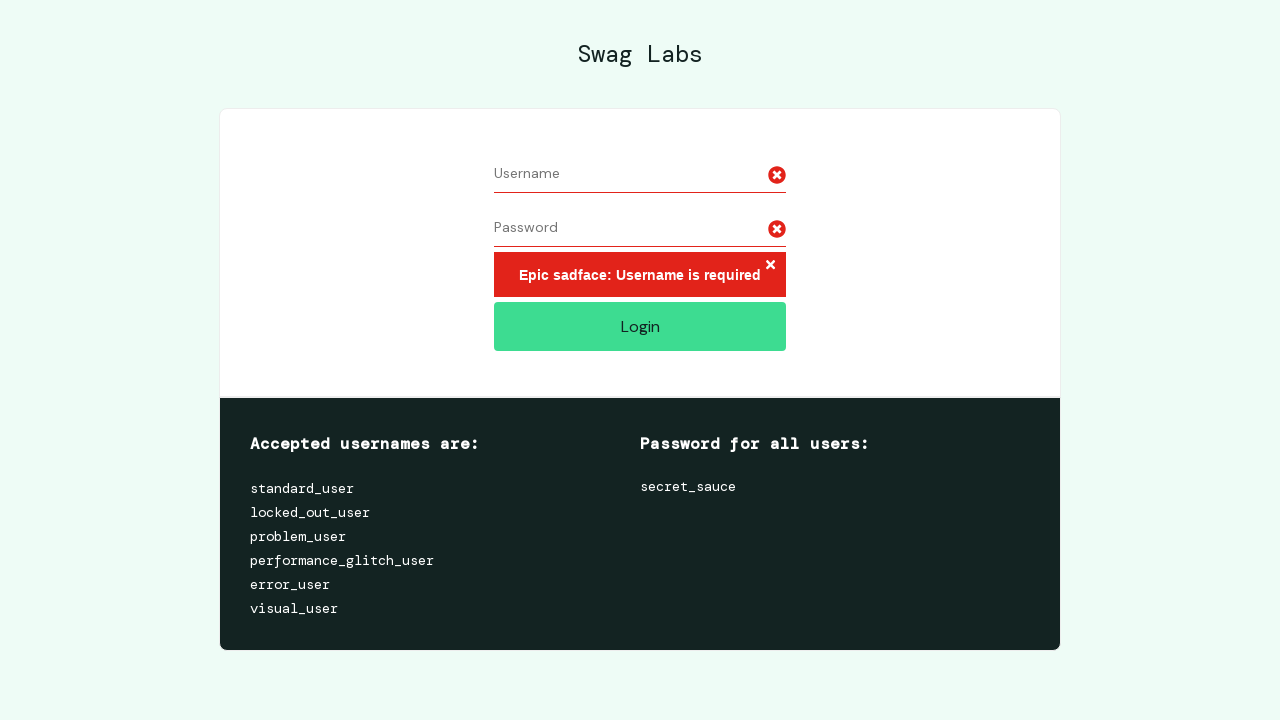